Tests checkbox functionality by navigating to a checkboxes page, finding all checkbox elements, and verifying their checked/selected states using both attribute lookup and is_selected methods.

Starting URL: http://the-internet.herokuapp.com/checkboxes

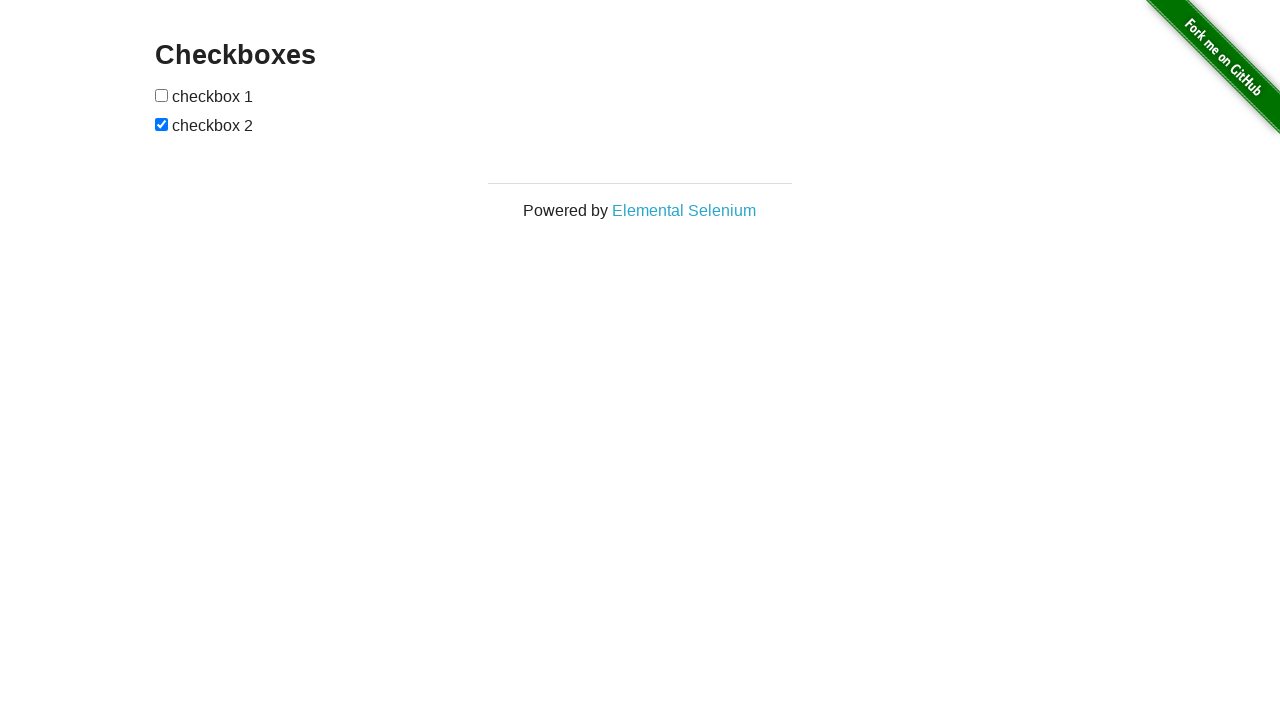

Waited for checkbox elements to load on the page
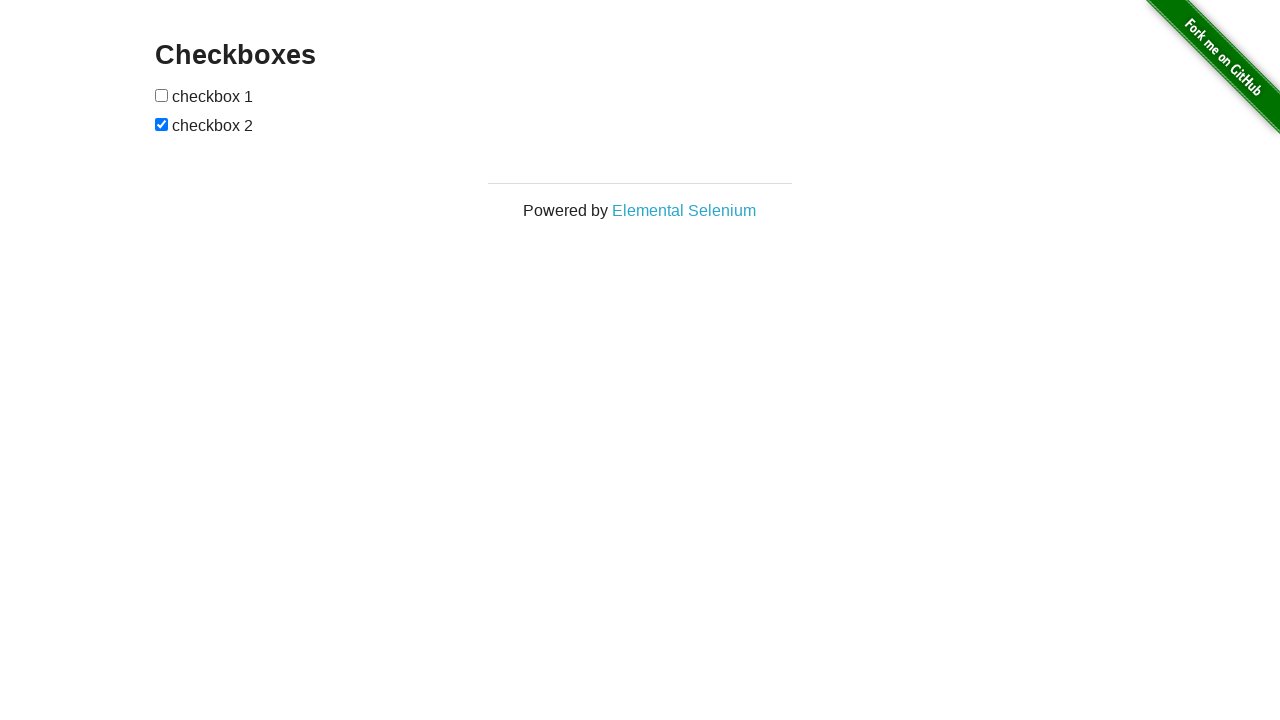

Located all checkbox elements on the page
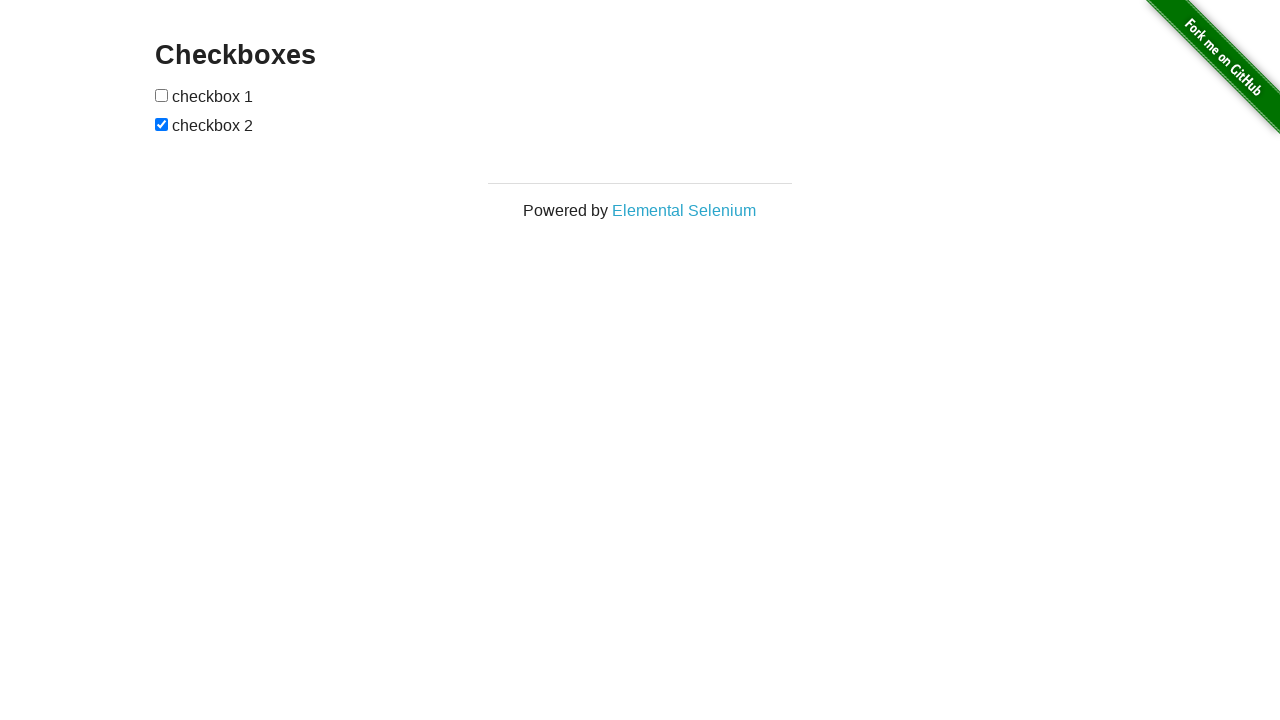

Verified that the second checkbox (index 1) is checked
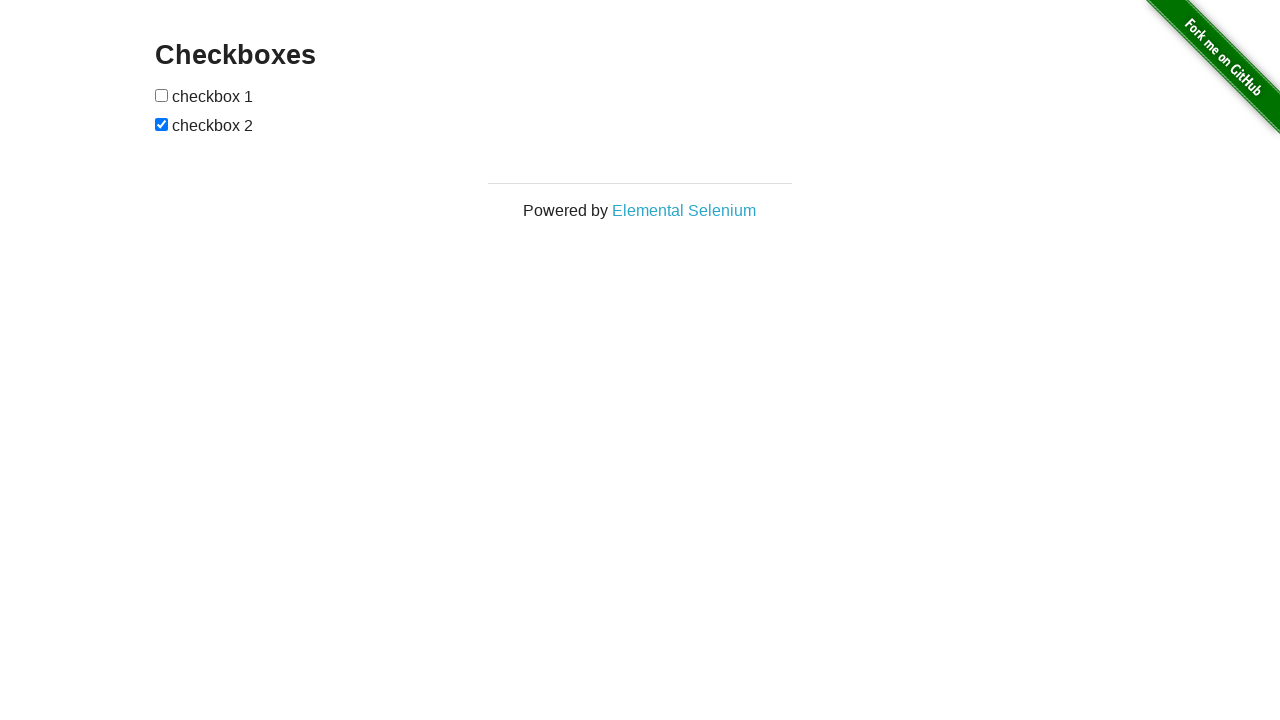

Verified that the first checkbox (index 0) is not checked
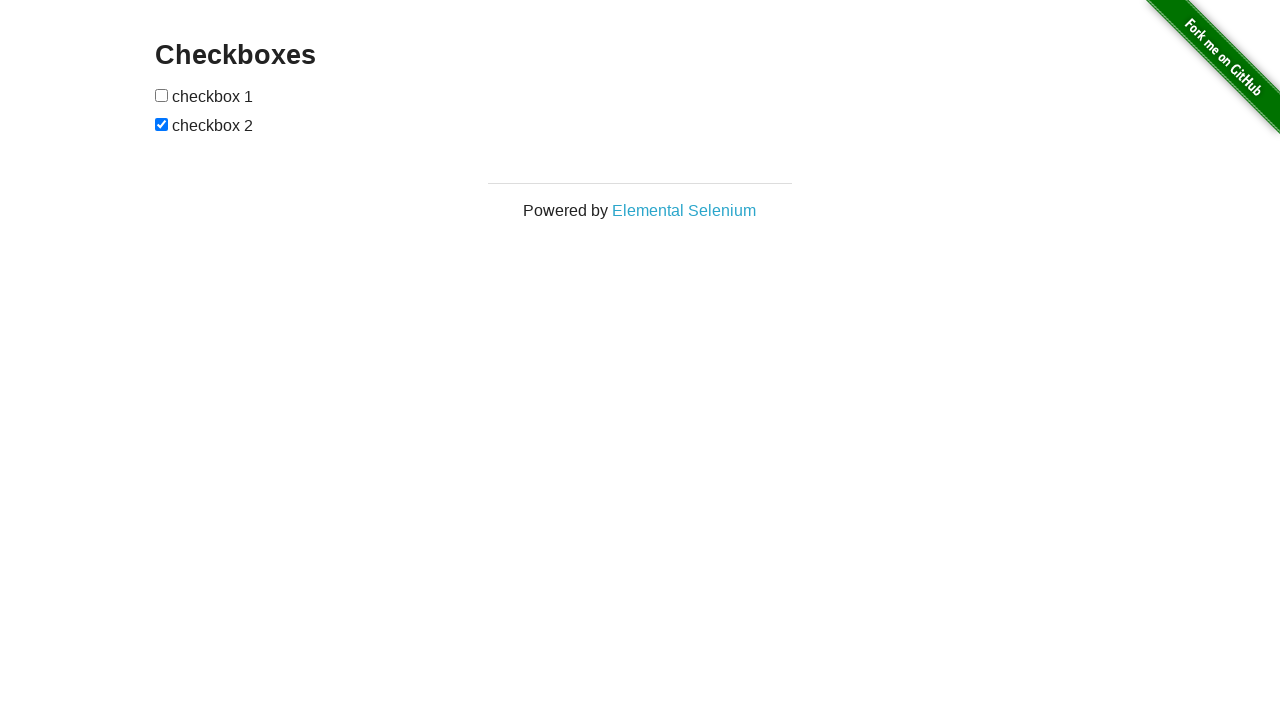

Clicked the first checkbox (index 0) to check it at (162, 95) on input[type="checkbox"] >> nth=0
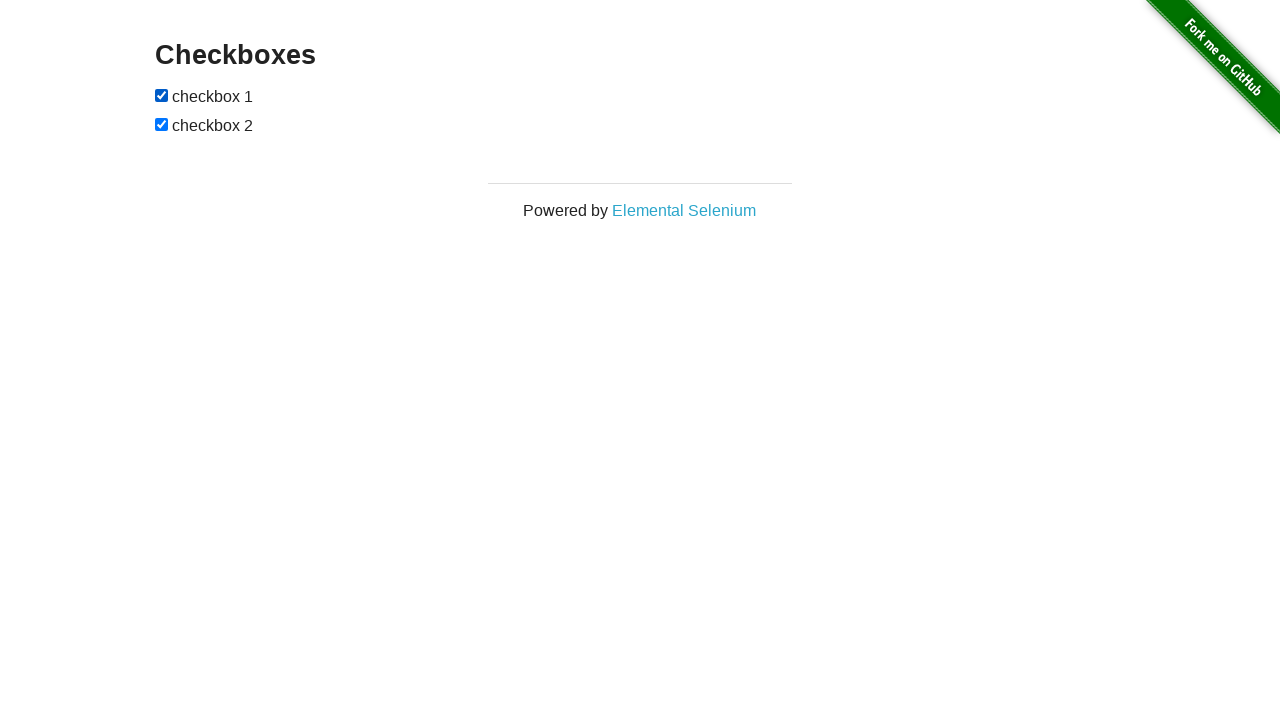

Verified that the first checkbox is now checked after the click action
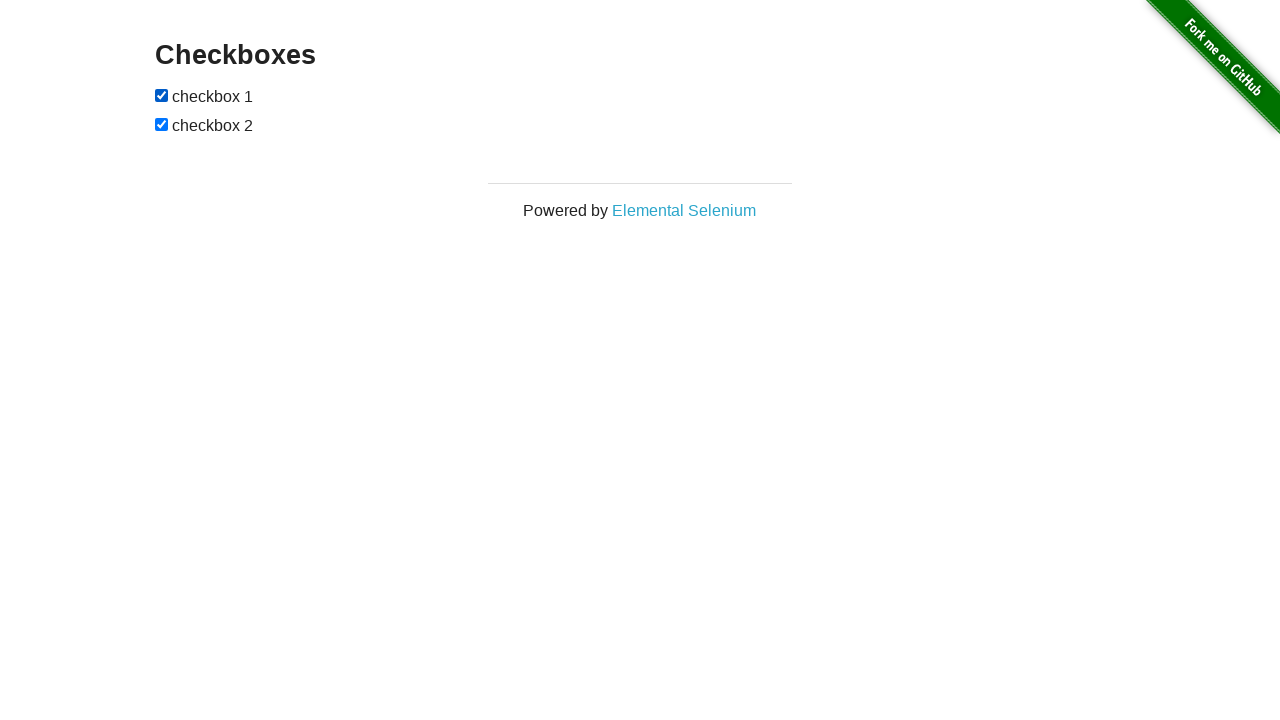

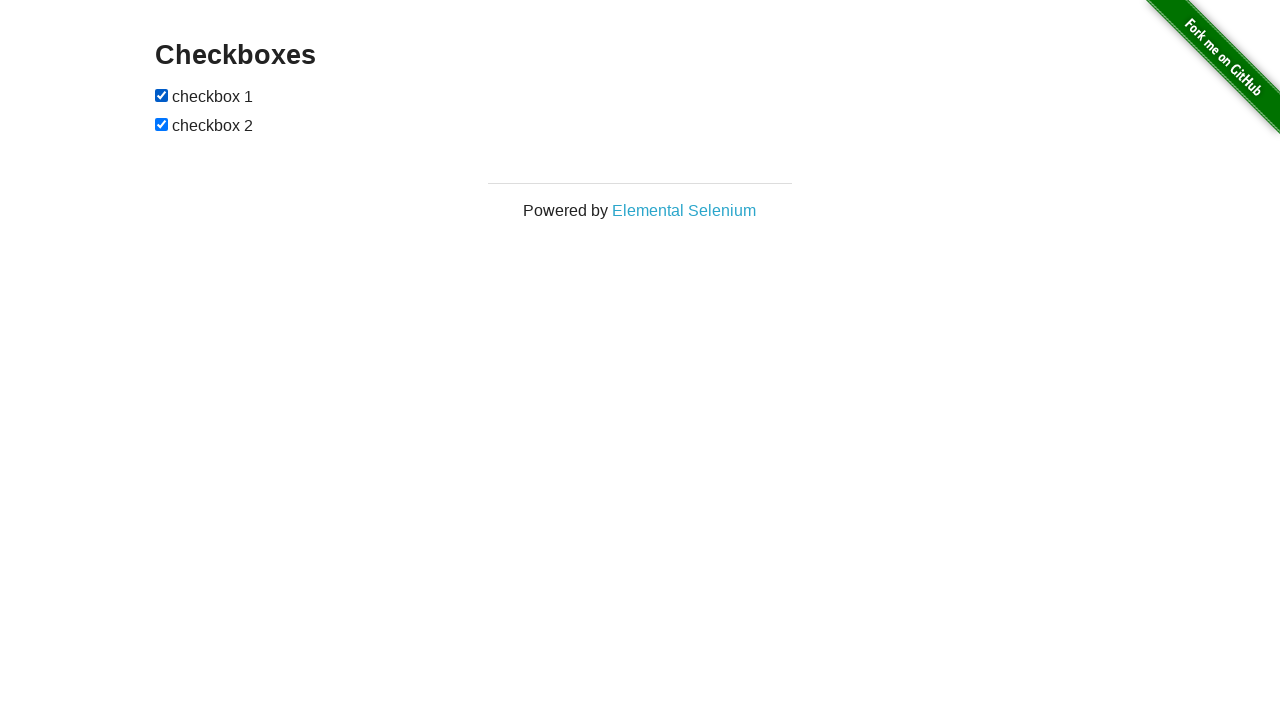